Tests hovering over a link to trigger a tooltip and verifies the tooltip text content

Starting URL: https://demoqa.com/tool-tips

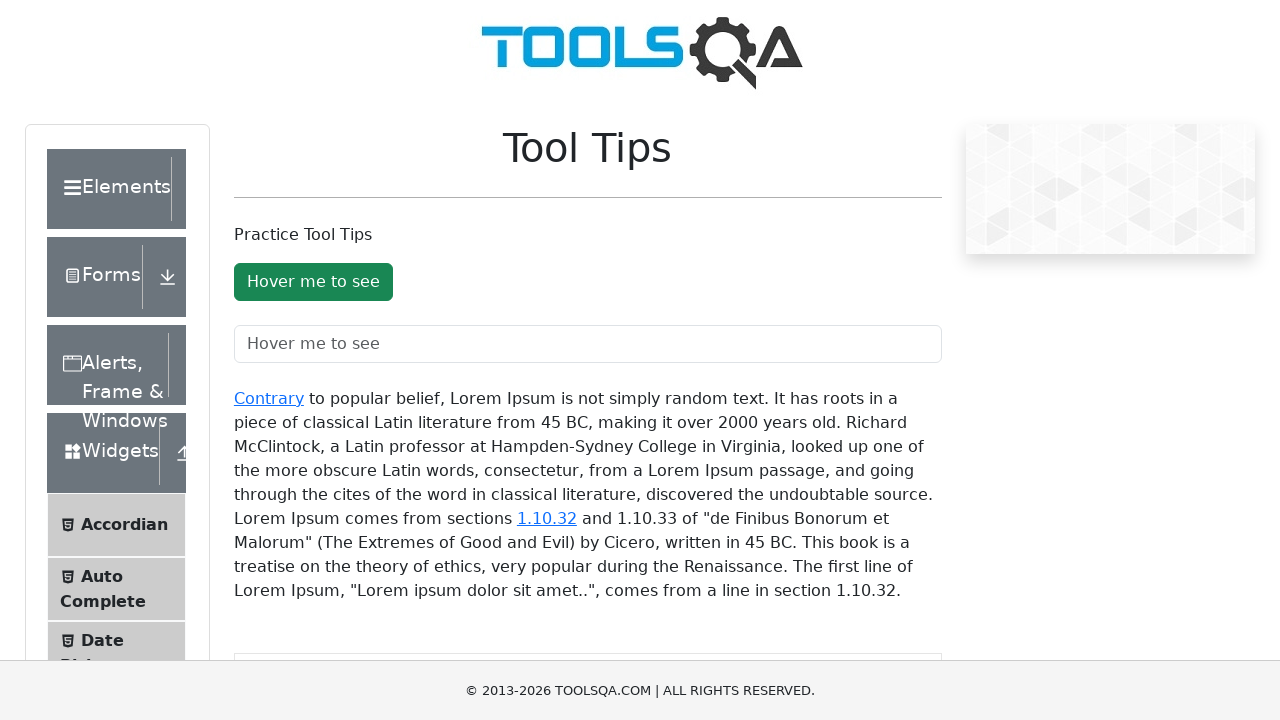

Hovered over the 'Contrary' link to trigger tooltip at (269, 398) on xpath=//div[@id='texToolTopContainer']/a[contains(text(),'Contrary')]
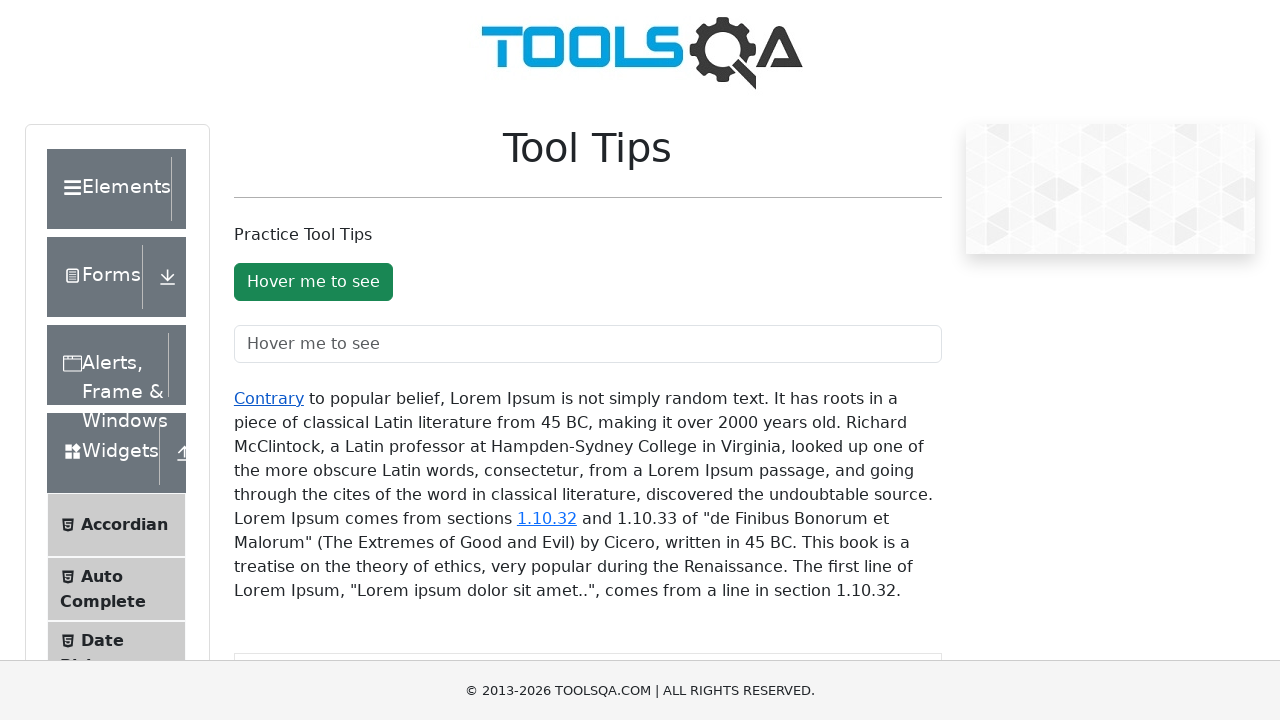

Tooltip appeared after hovering over 'Contrary' link
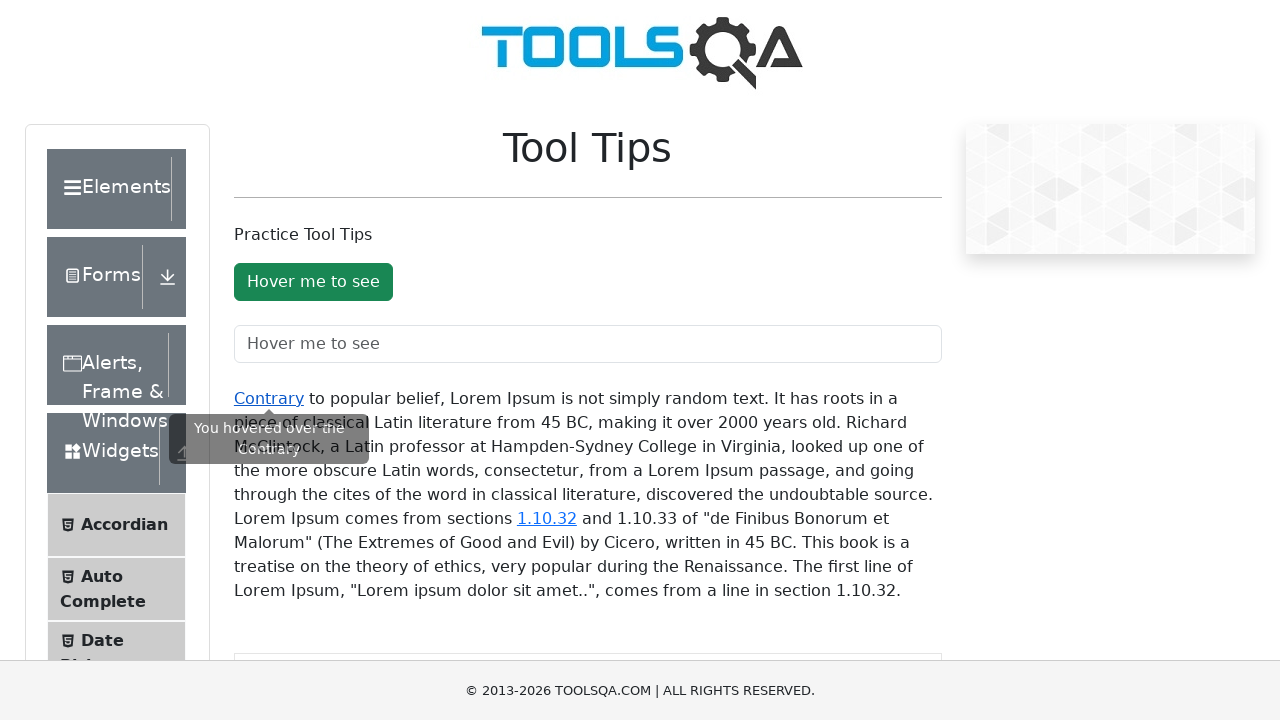

Verified tooltip text content matches expected message 'You hovered over the Contrary'
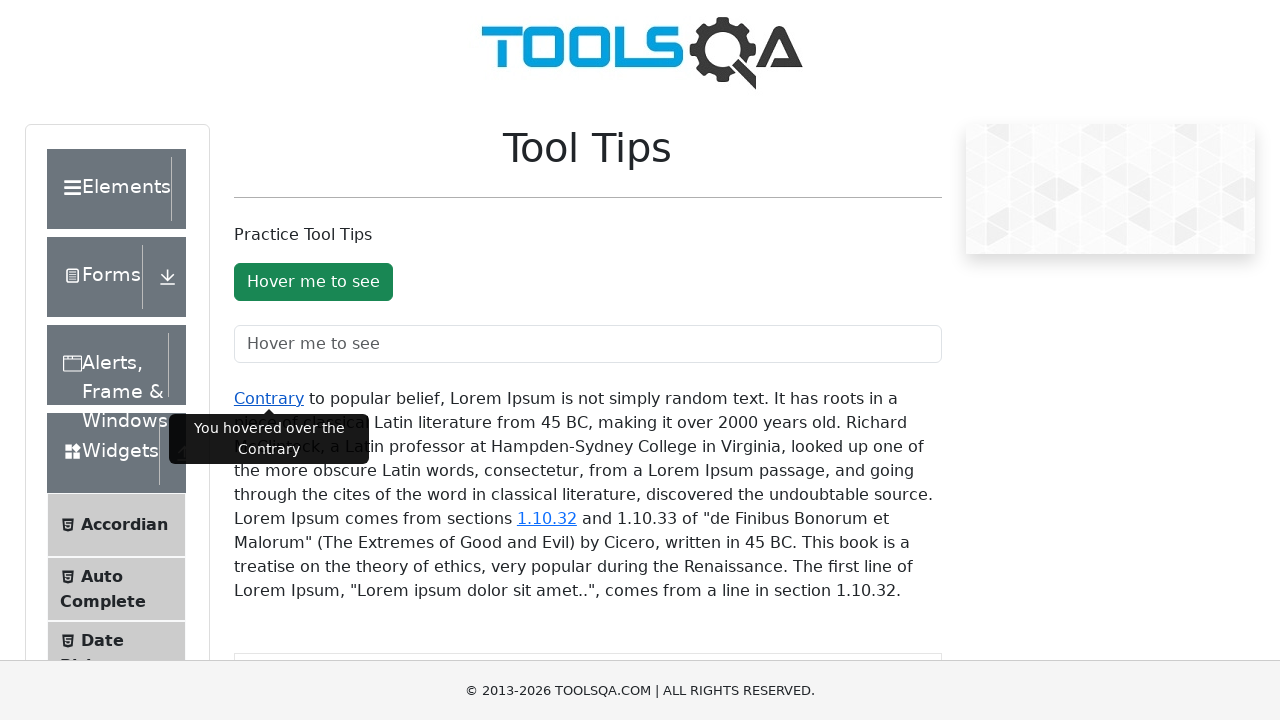

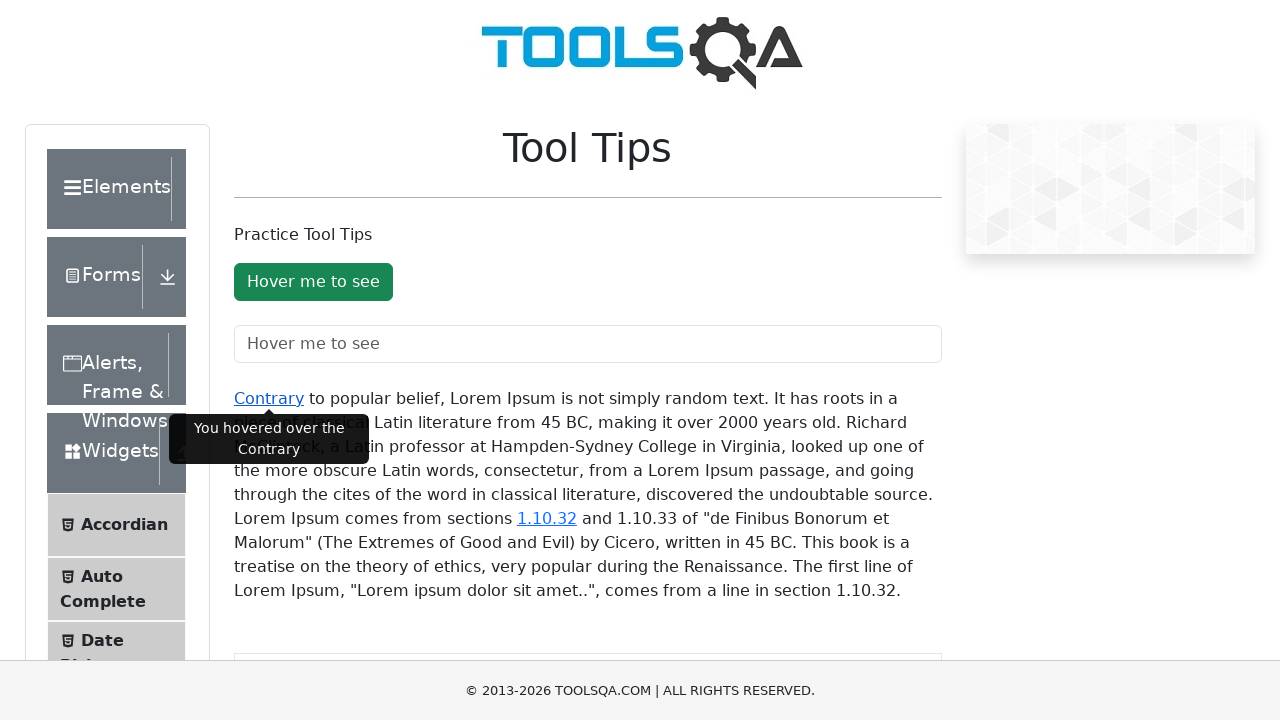